Navigates to Meetup event search for tech events in London, waits for event listings to load, and scrolls to load more content.

Starting URL: https://www.meetup.com/find/?keywords=tech&location=gb--London&source=EVENTS

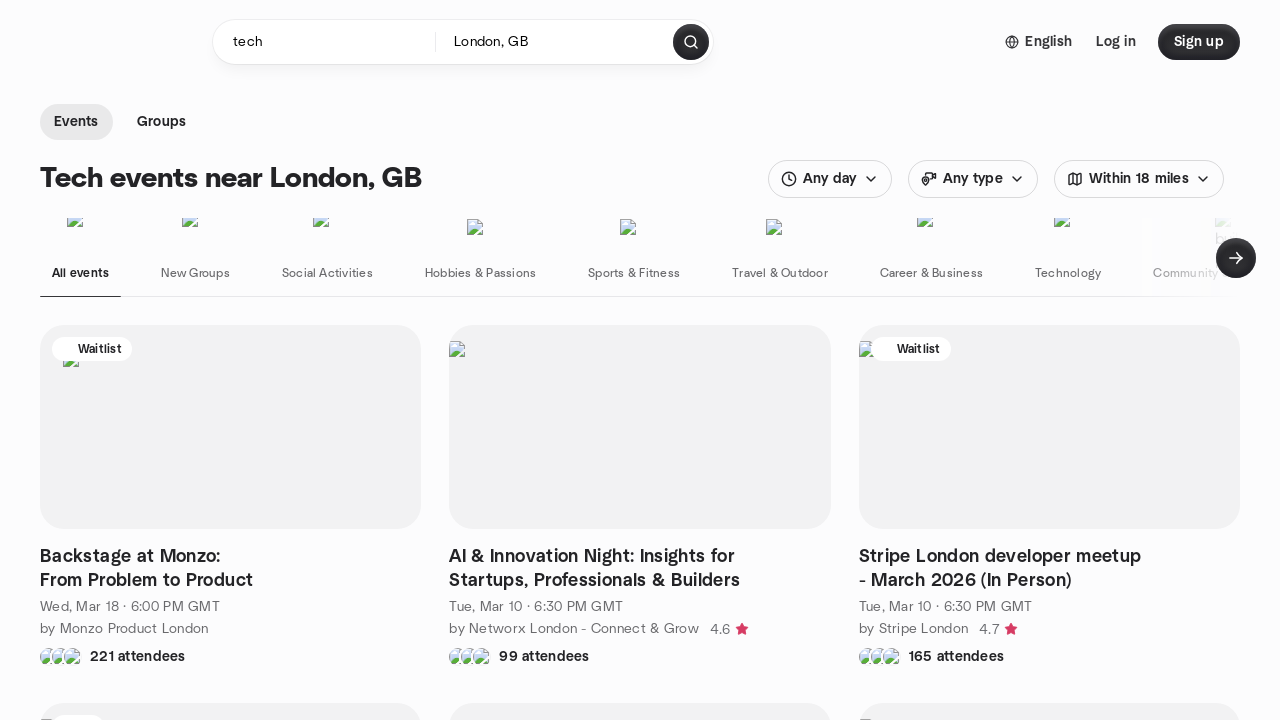

Waited for event listings to load on Meetup search results
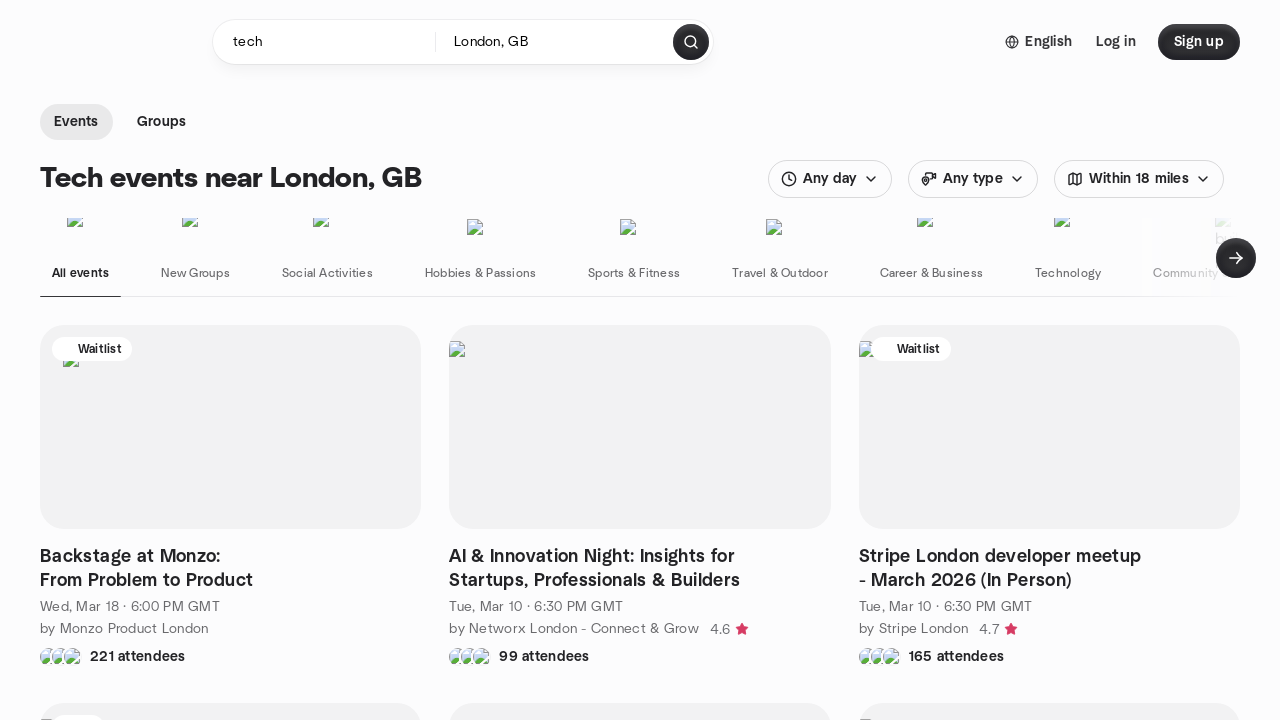

Scrolled down 1000px to load more event content (first scroll)
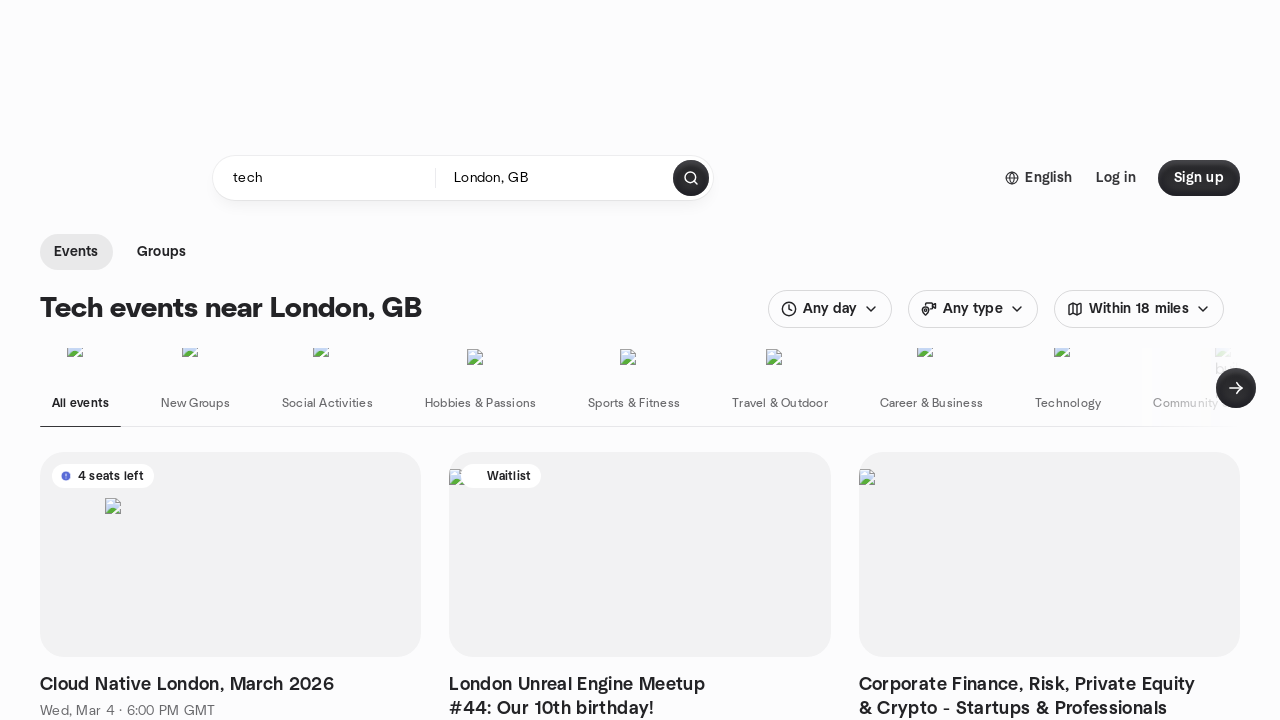

Waited 1000ms for new events to load after first scroll
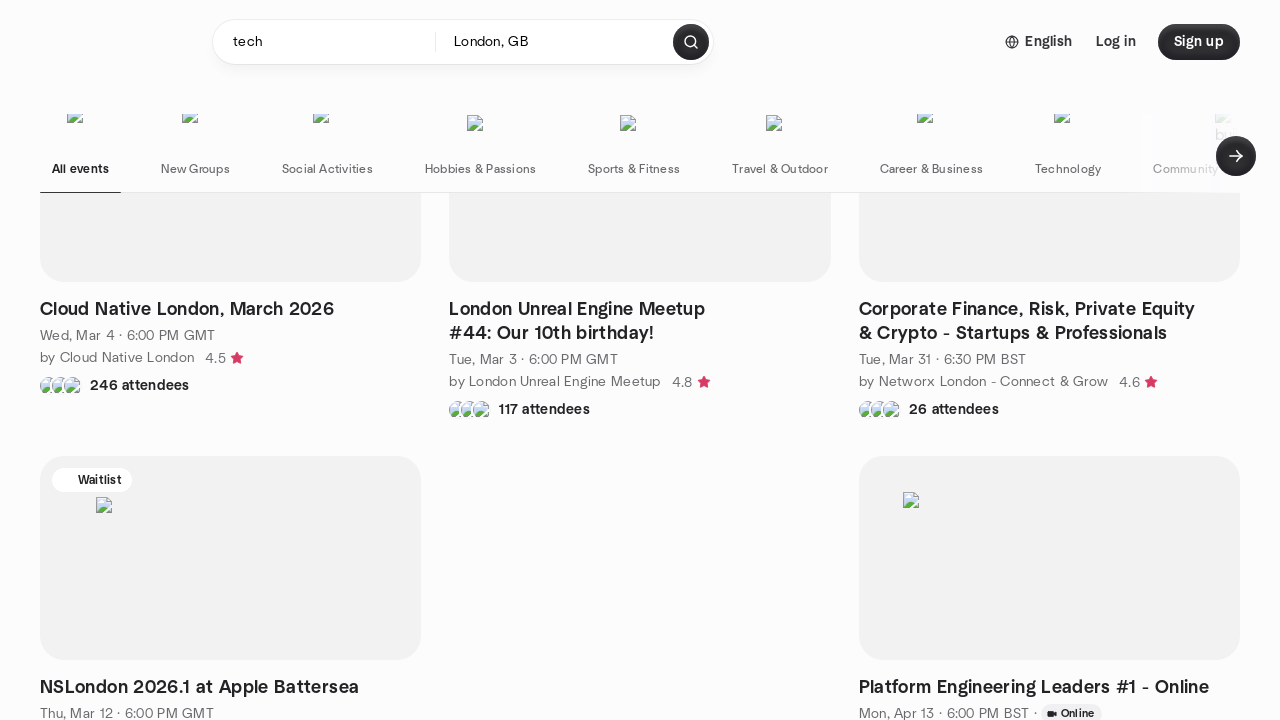

Scrolled down 1000px to load more event content (second scroll)
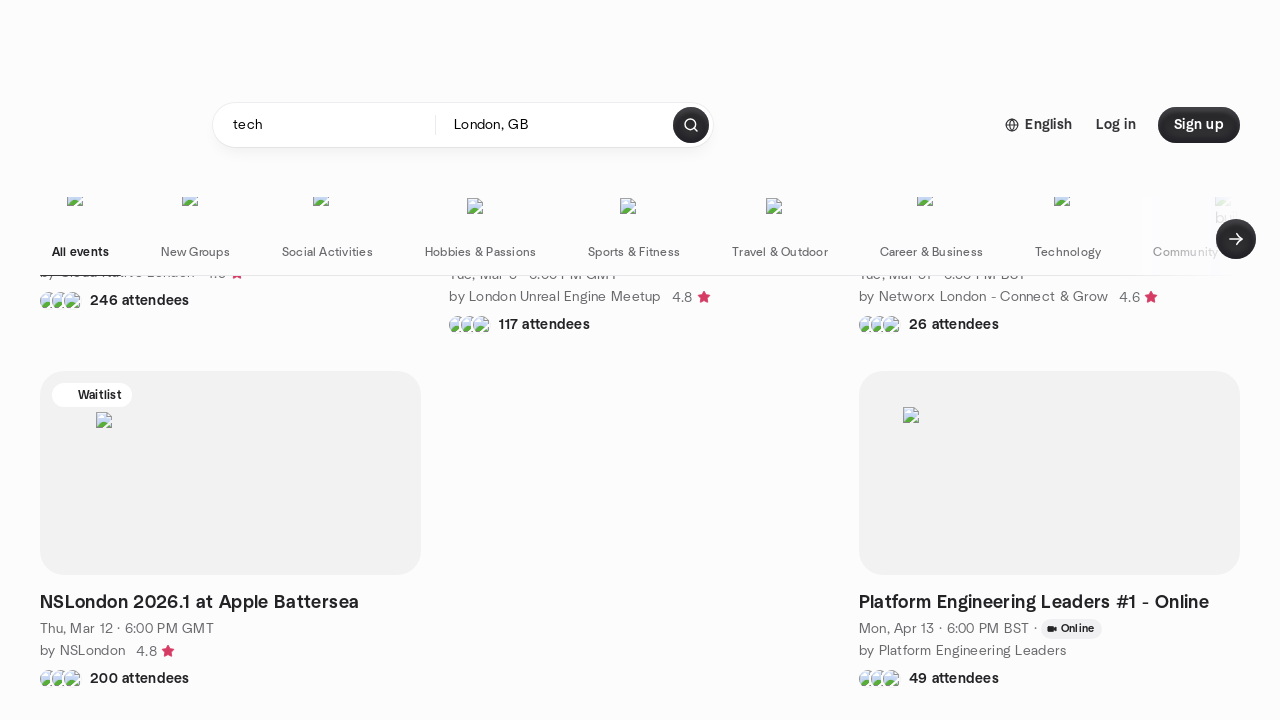

Waited 1000ms for new events to load after second scroll
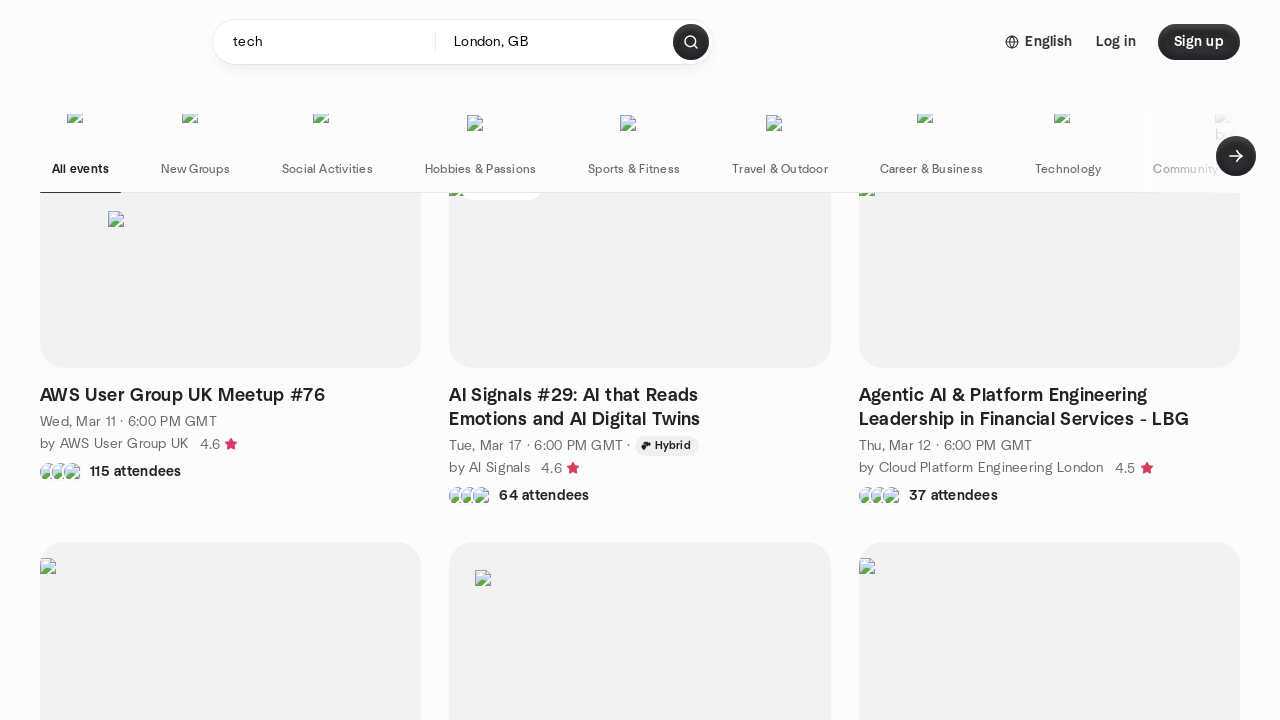

Scrolled down 1000px to load more event content (third scroll)
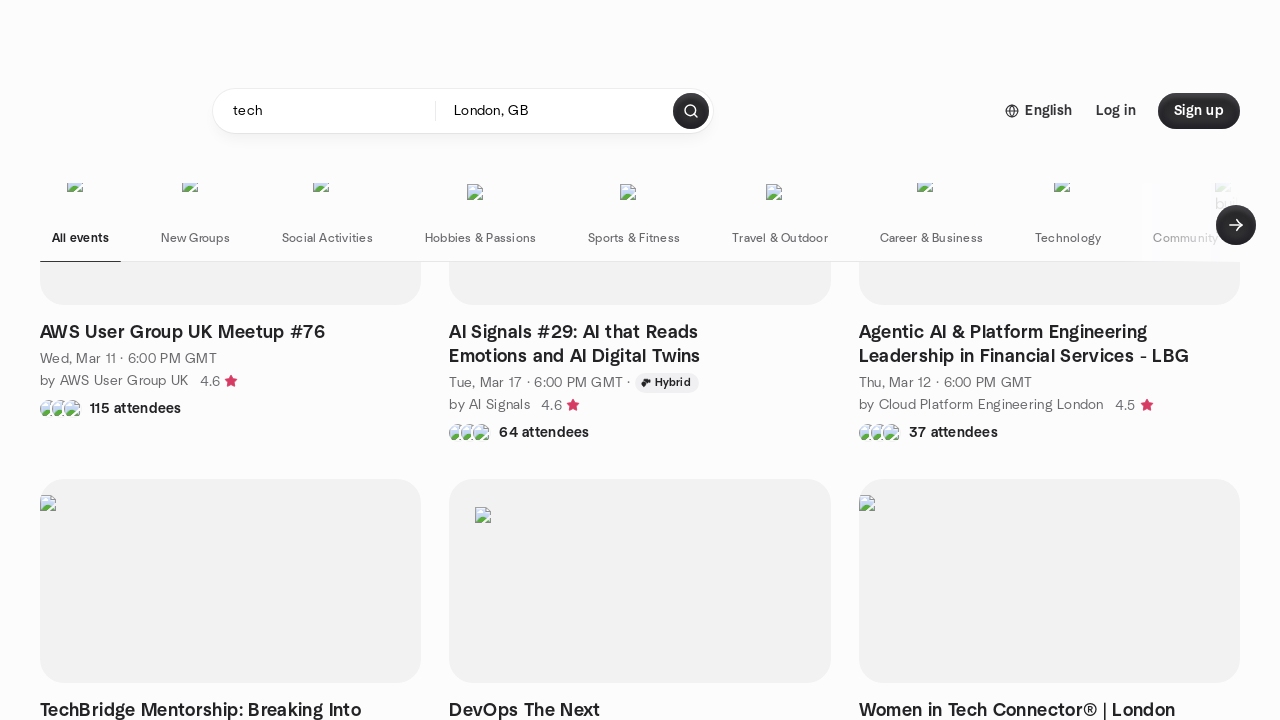

Waited 1000ms for new events to load after third scroll
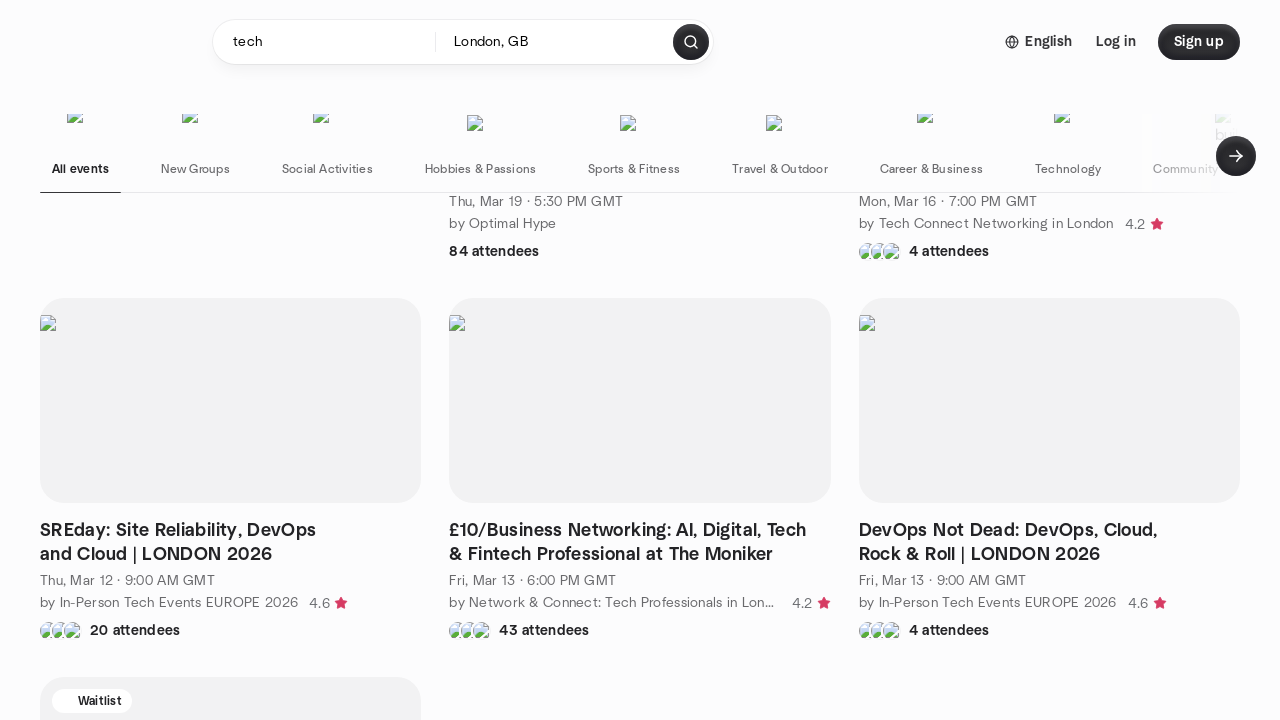

Verified event links are present on the page
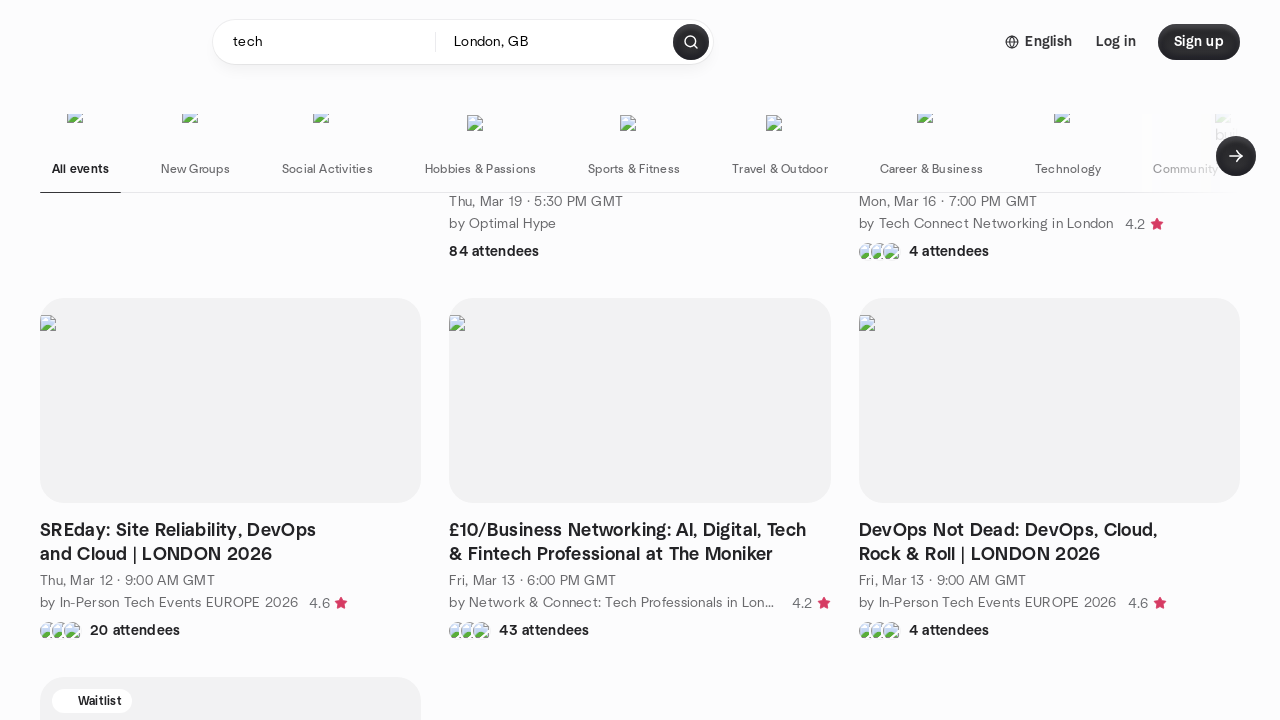

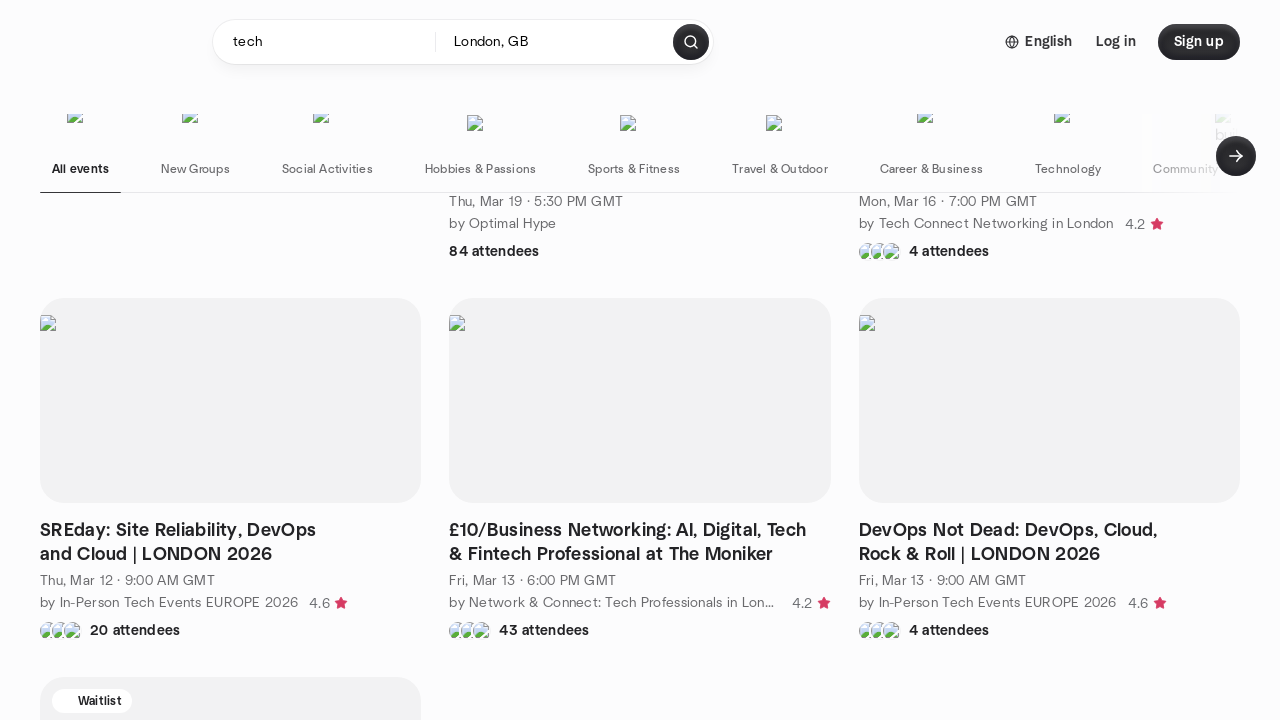